Tests button interaction by clicking a simple button twice and verifying the button text changes to "Obrigado!"

Starting URL: http://wcaquino.me/selenium/componentes.html

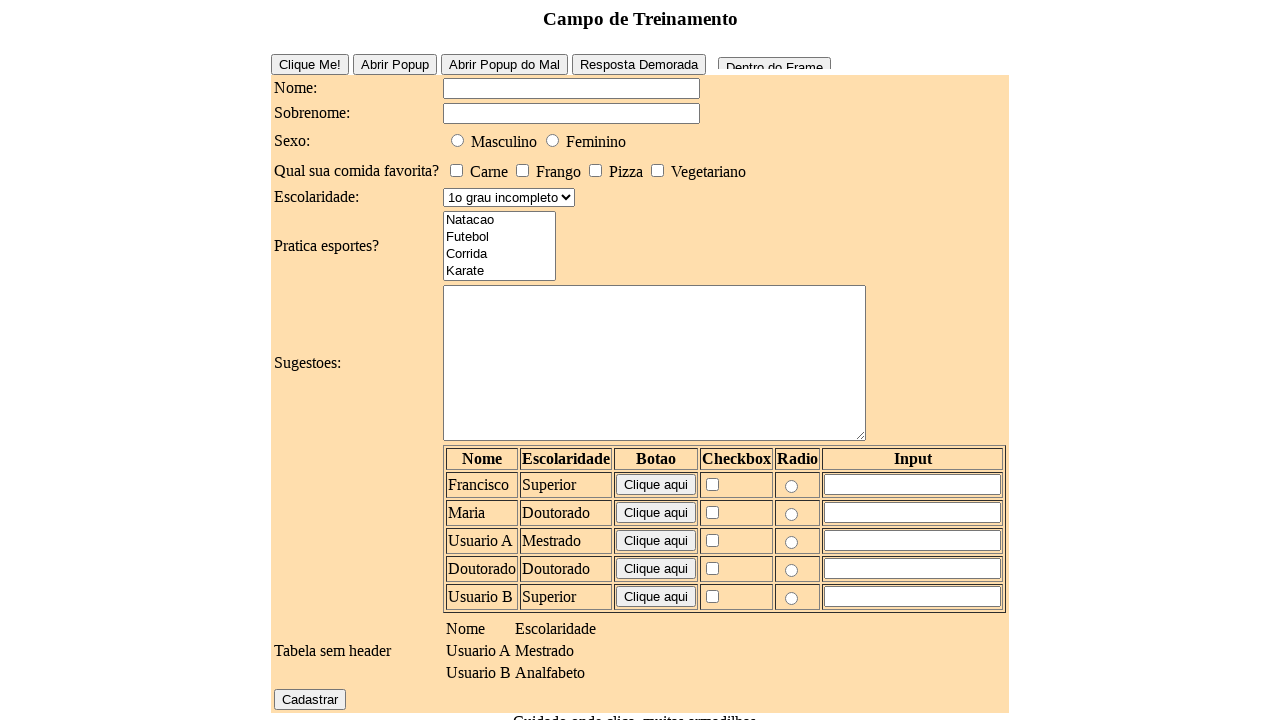

Navigated to http://wcaquino.me/selenium/componentes.html
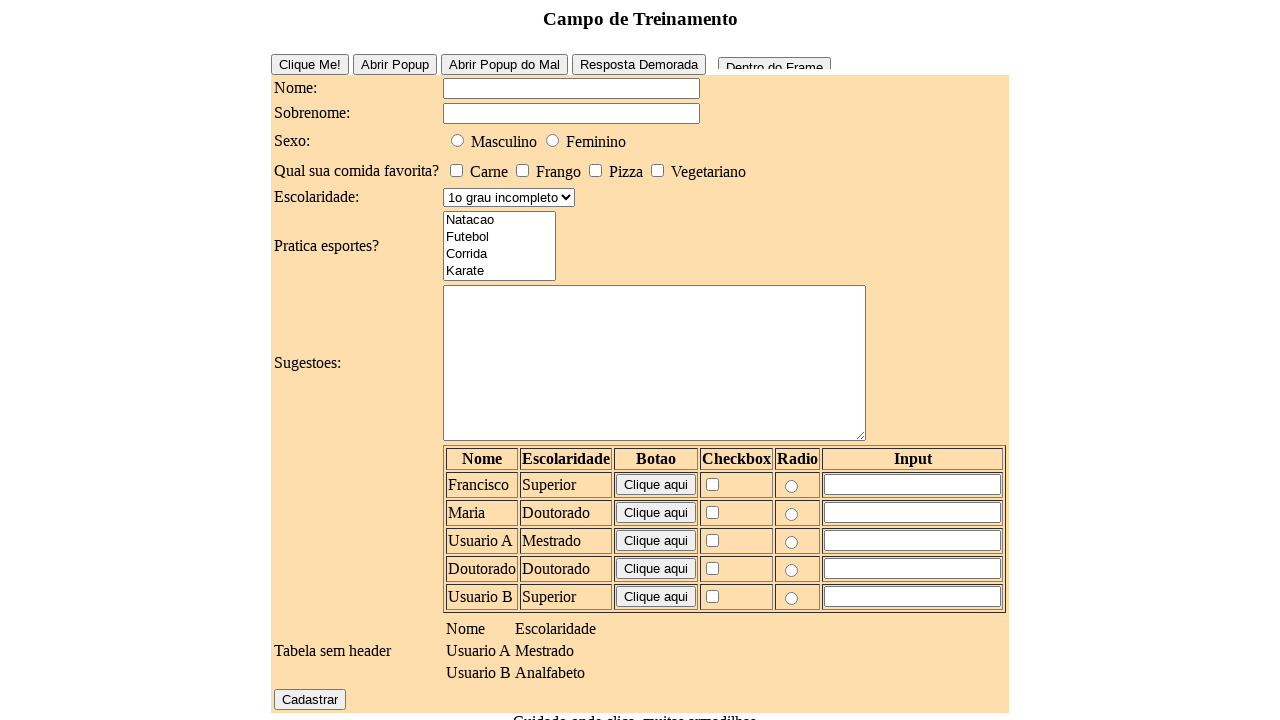

Clicked the simple button (first click) at (310, 64) on #buttonSimple
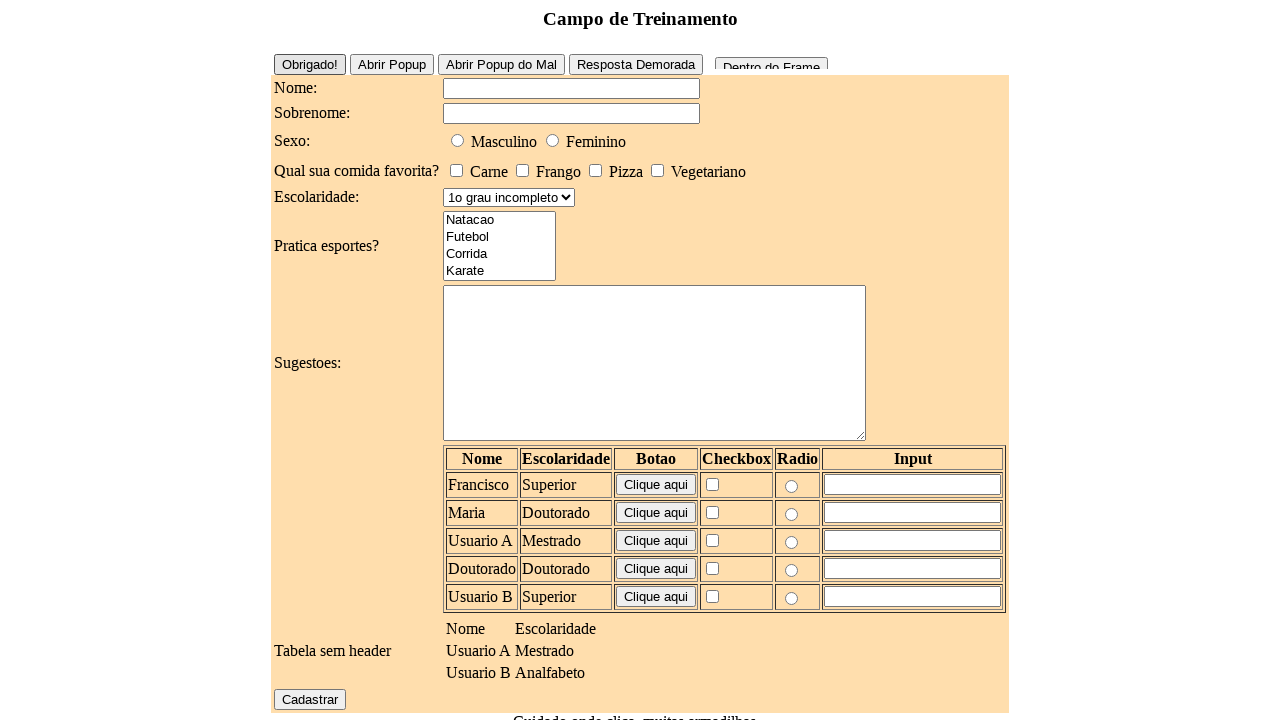

Clicked the simple button (second click) at (310, 64) on #buttonSimple
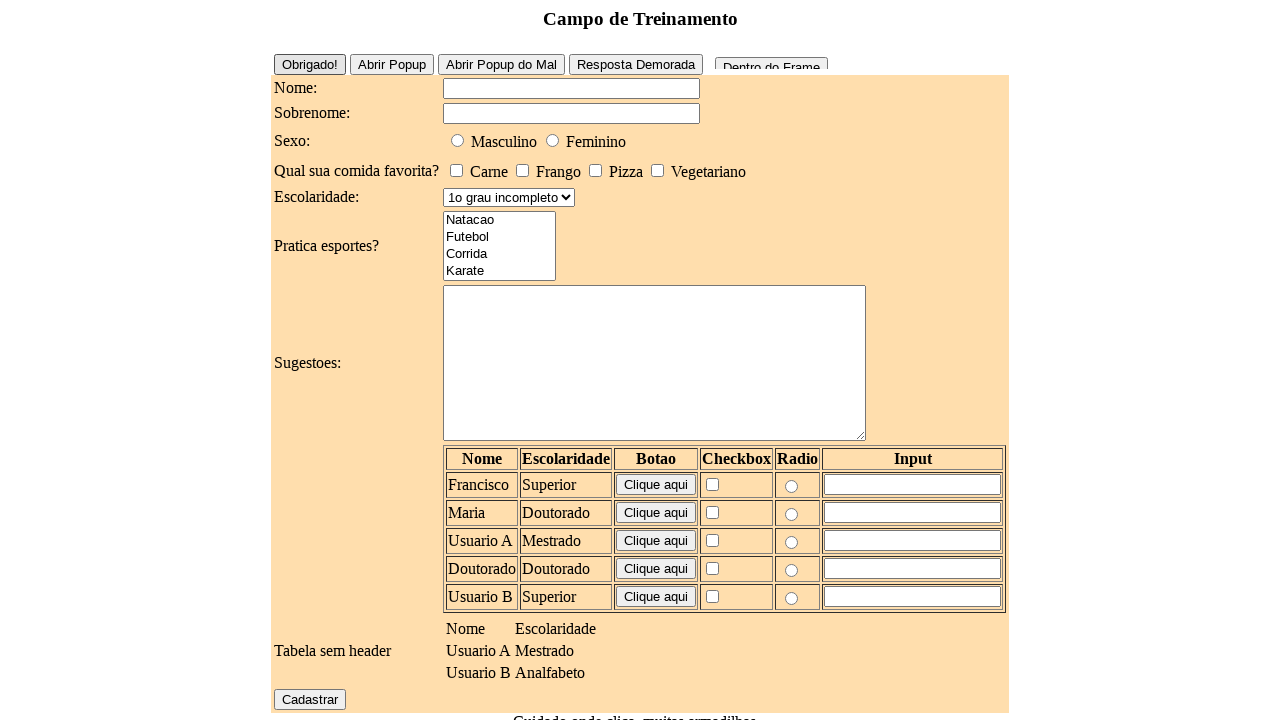

Retrieved button value: 'Obrigado!'
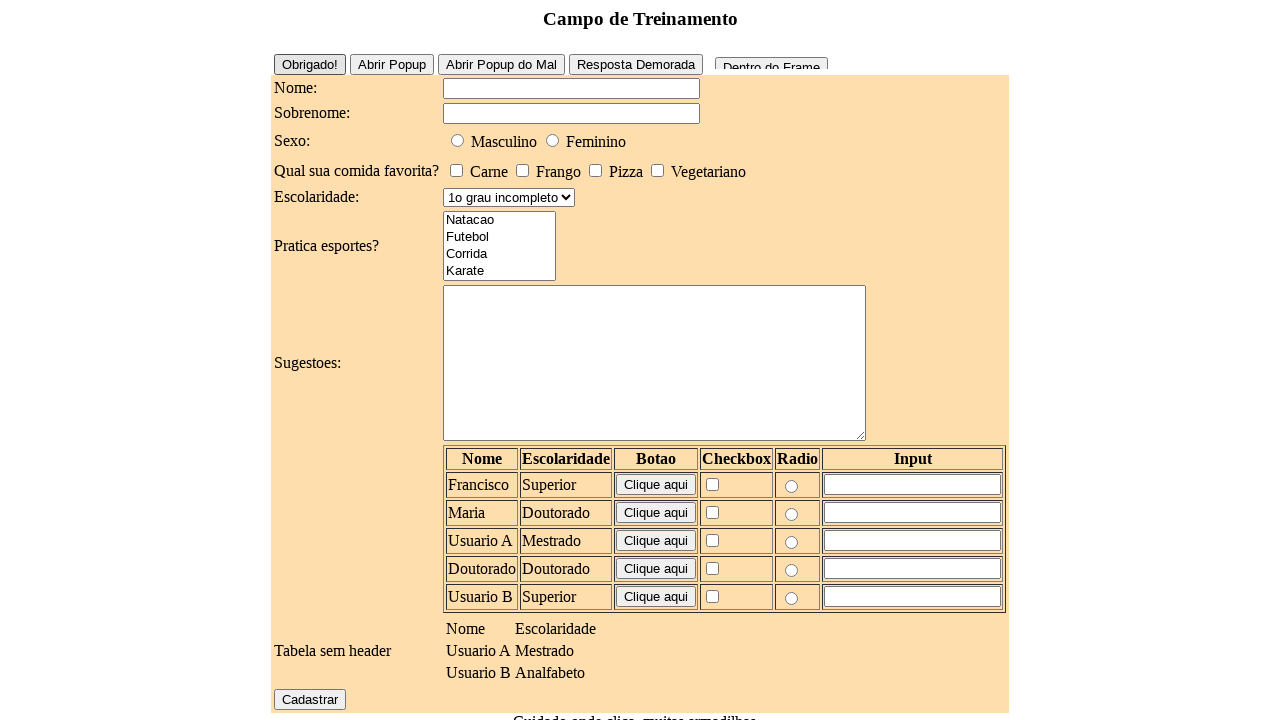

Verified button text changed to 'Obrigado!' - assertion passed
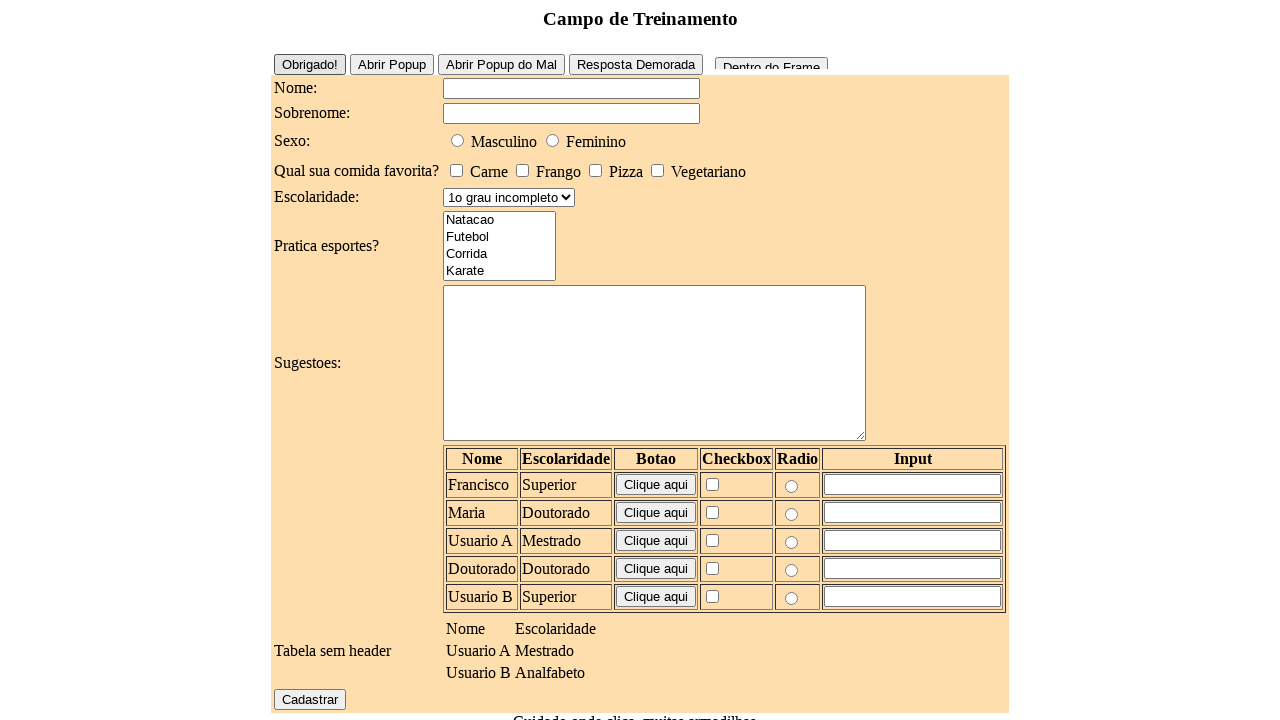

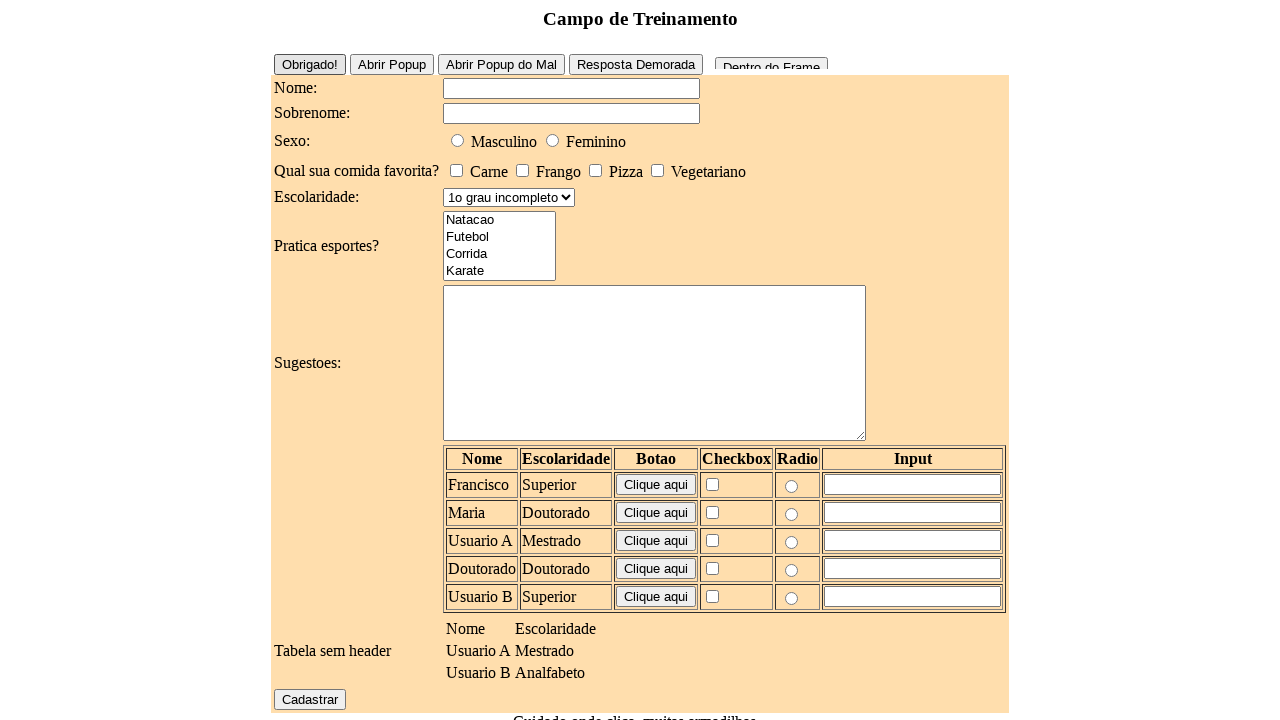